Tests a web form by entering text into a text box and clicking the submit button, then verifies a message is displayed

Starting URL: https://www.selenium.dev/selenium/web/web-form.html

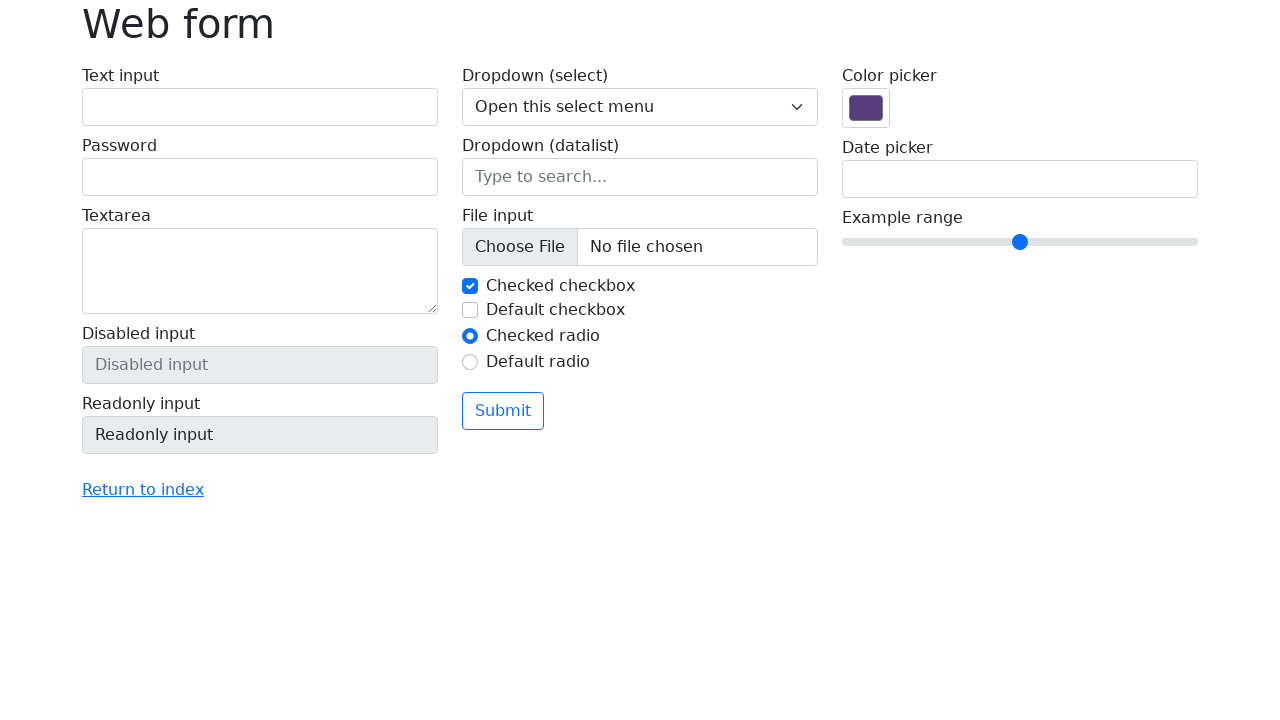

Filled text box with 'Selenium' on input[name='my-text']
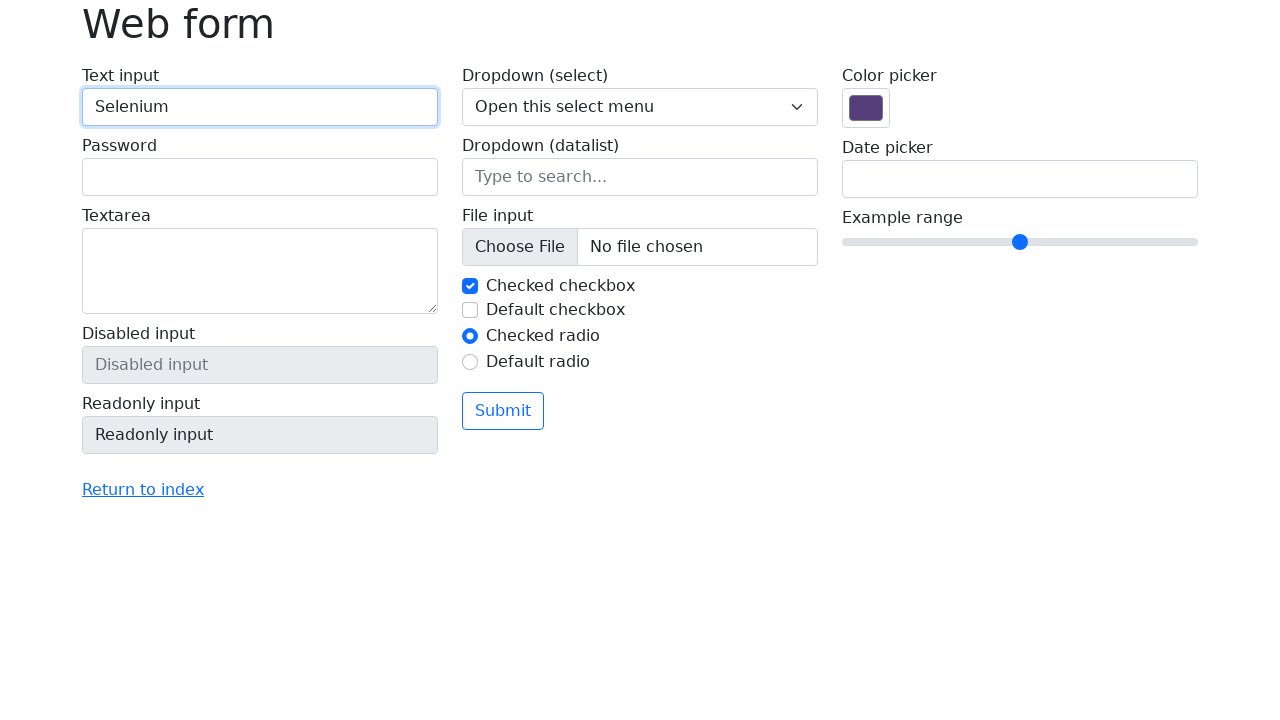

Clicked submit button at (503, 411) on button
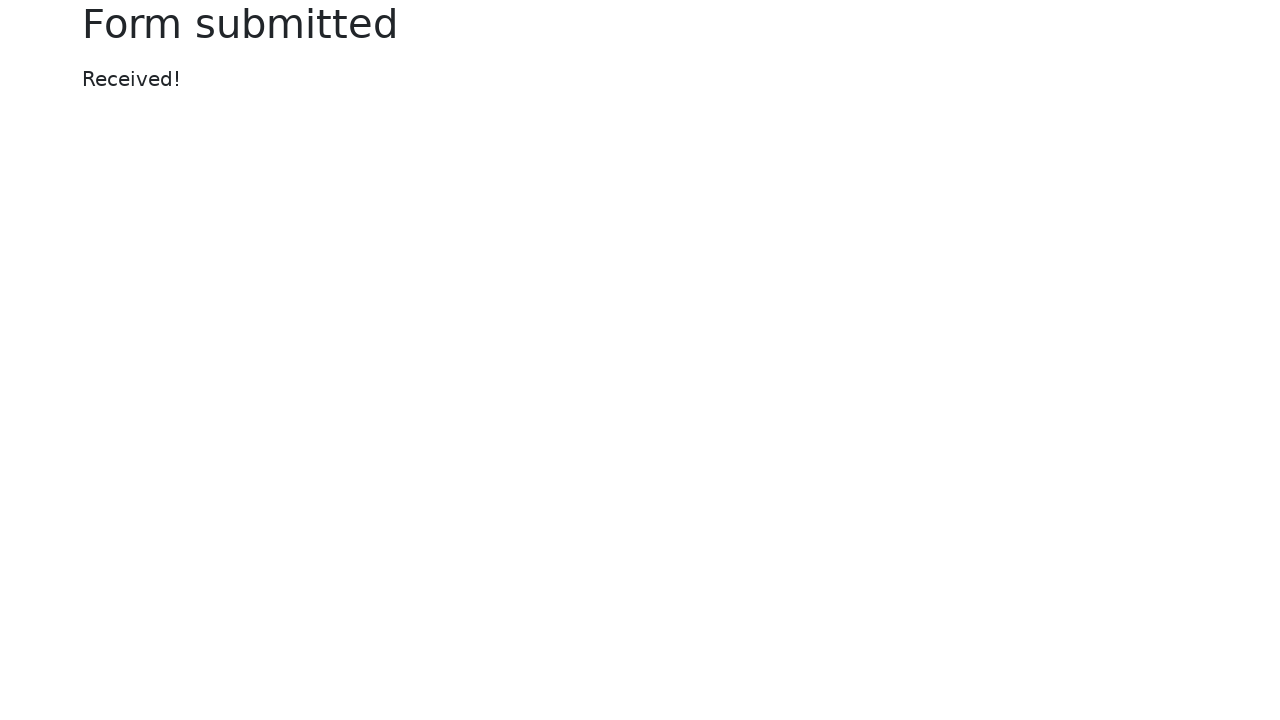

Success message appeared after form submission
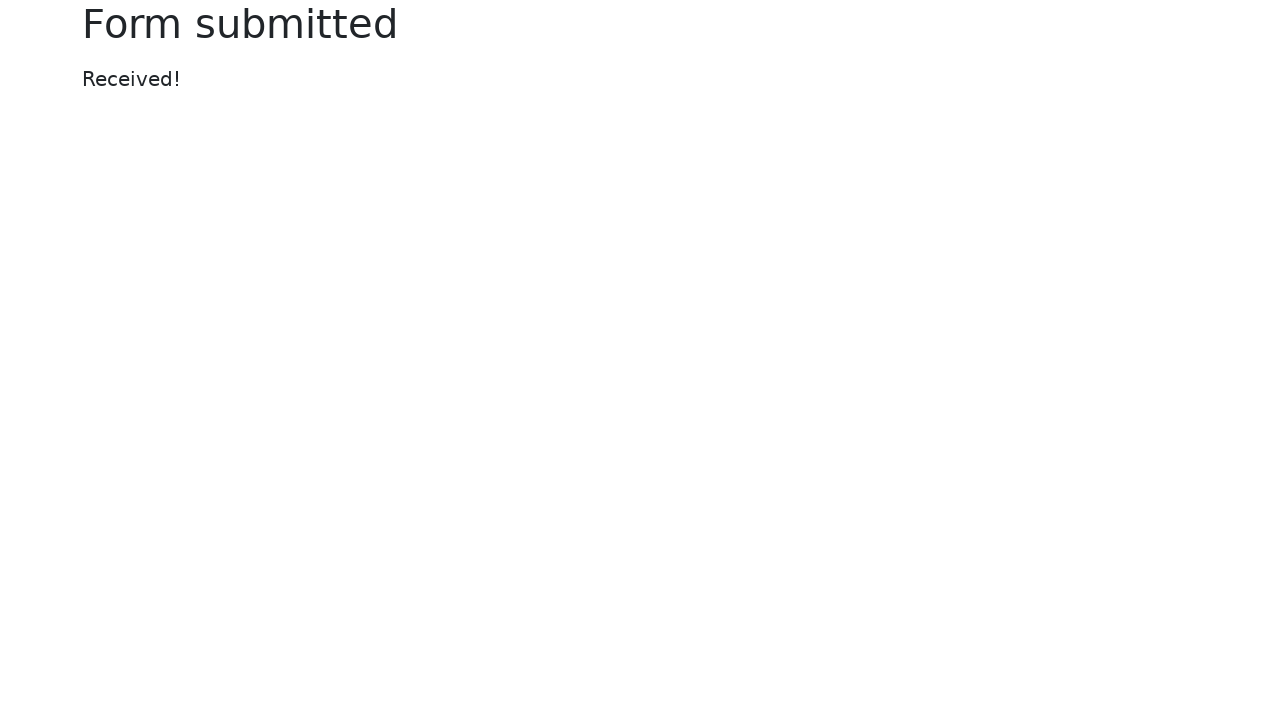

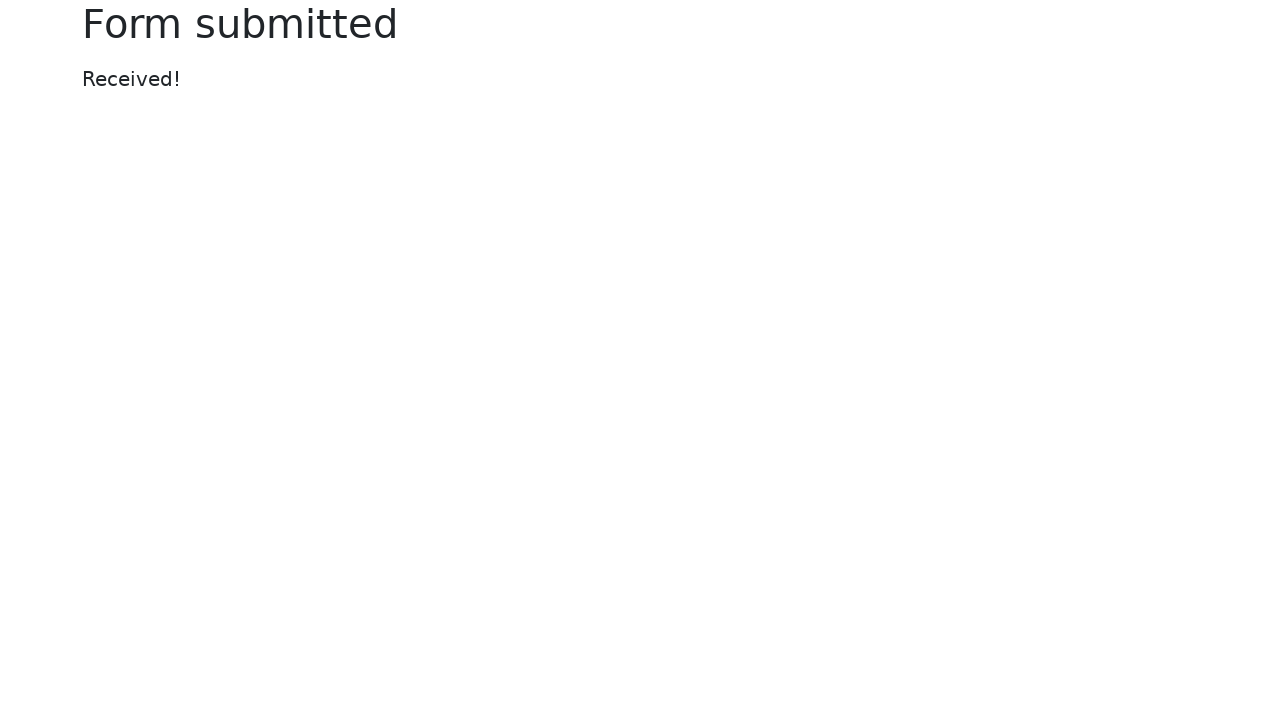